Navigates to a page, clicks on a mathematically calculated link text, then fills out a registration form with personal information and submits it

Starting URL: http://suninjuly.github.io/find_link_text

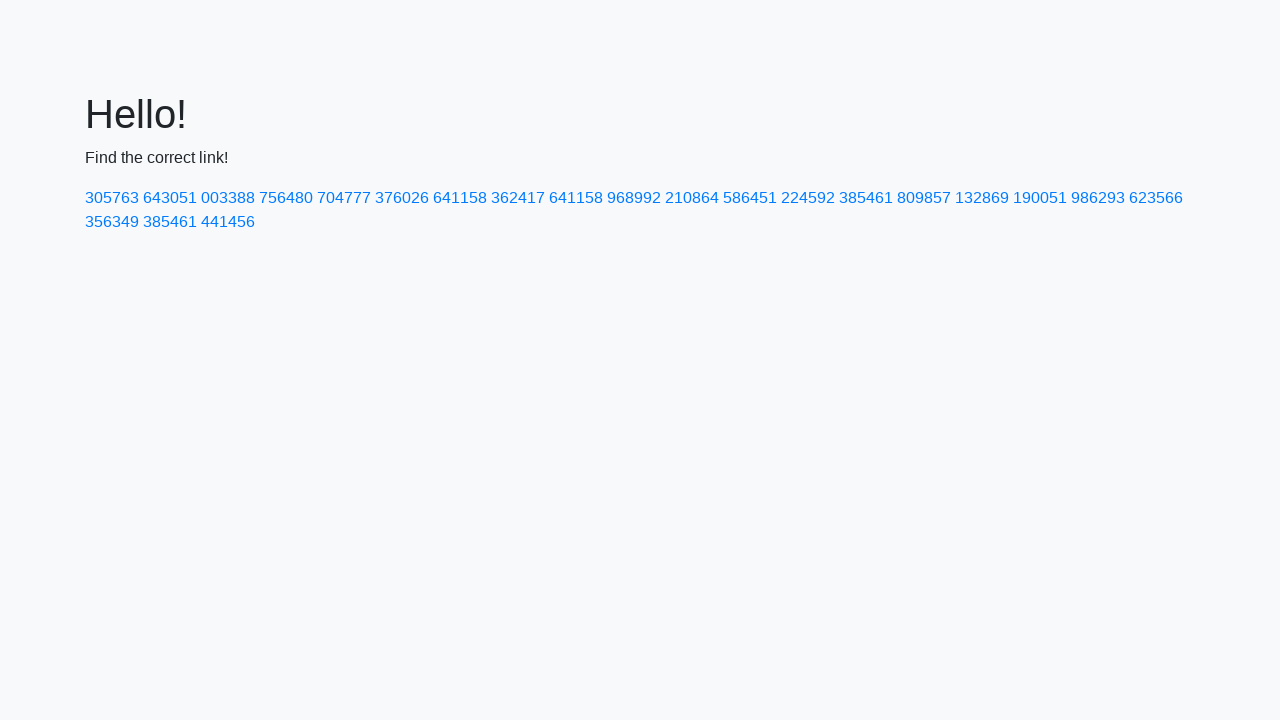

Clicked link with mathematically calculated text: 224592 at (808, 198) on text=224592
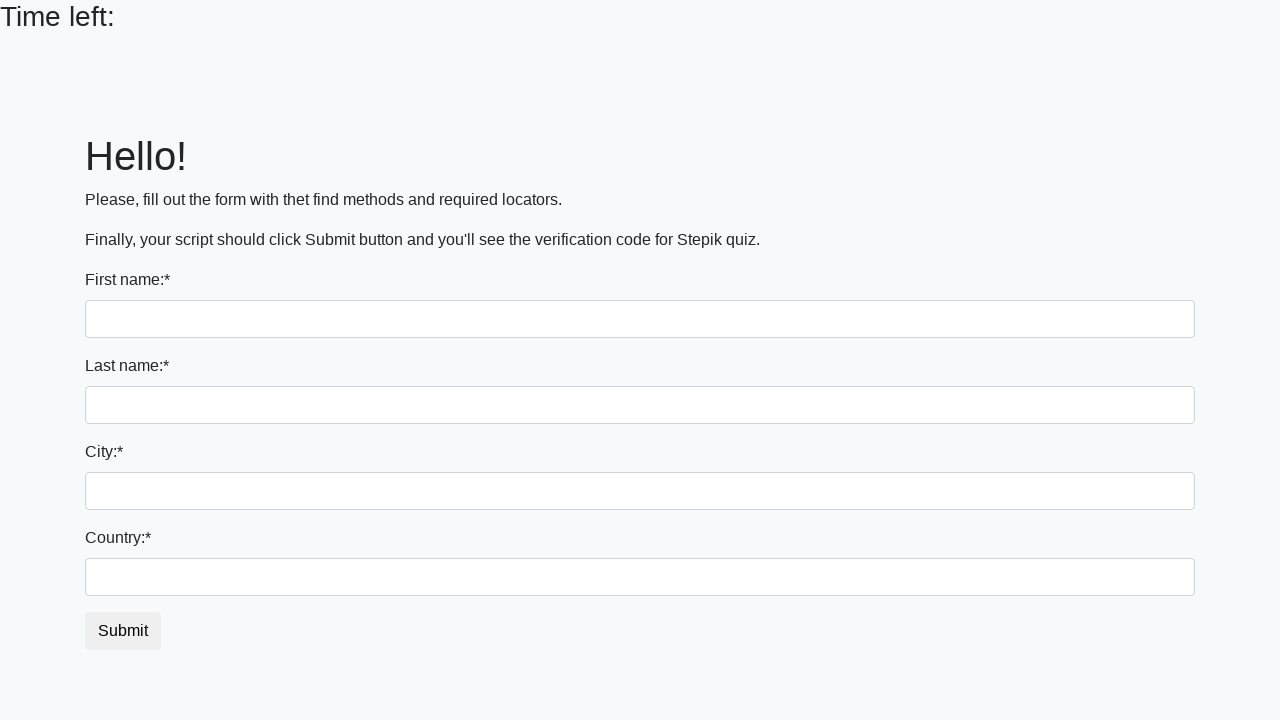

Filled first name field with 'Ivan' on input[name='first_name']
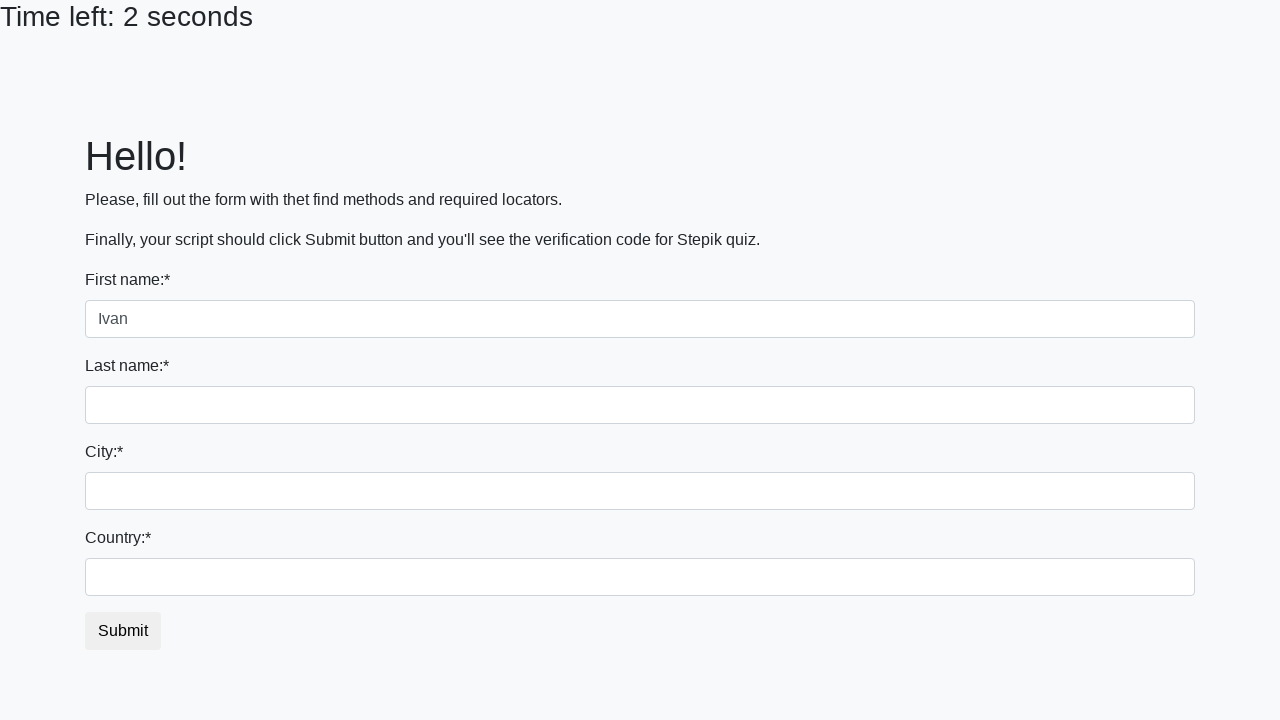

Filled last name field with 'Petrov' on input[name='last_name']
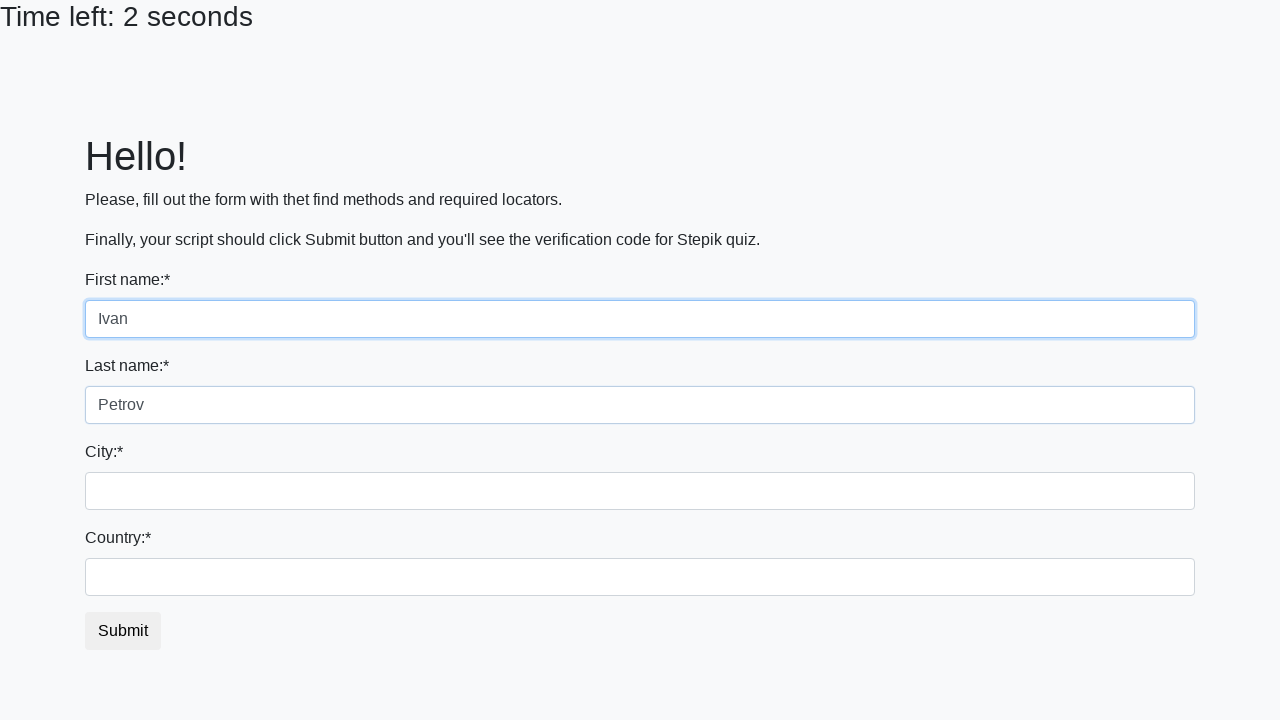

Filled city field with 'Smolensk' on .city
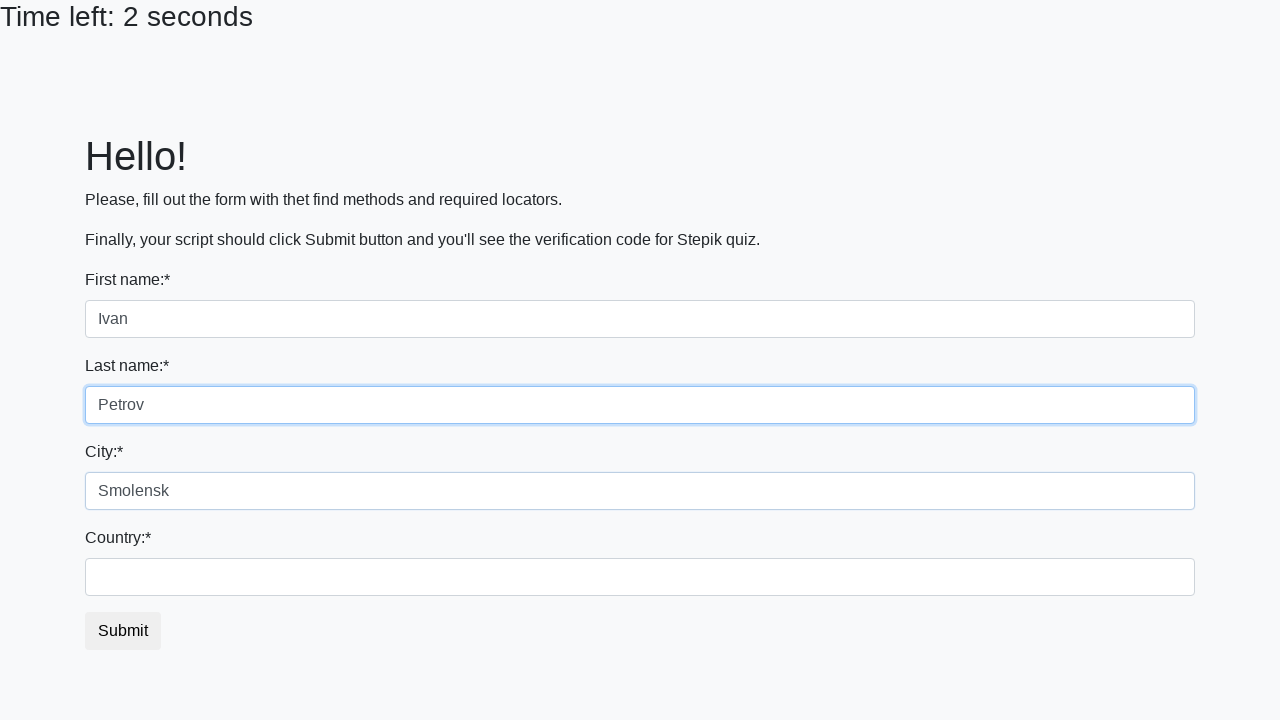

Filled country field with 'Russia' on #country
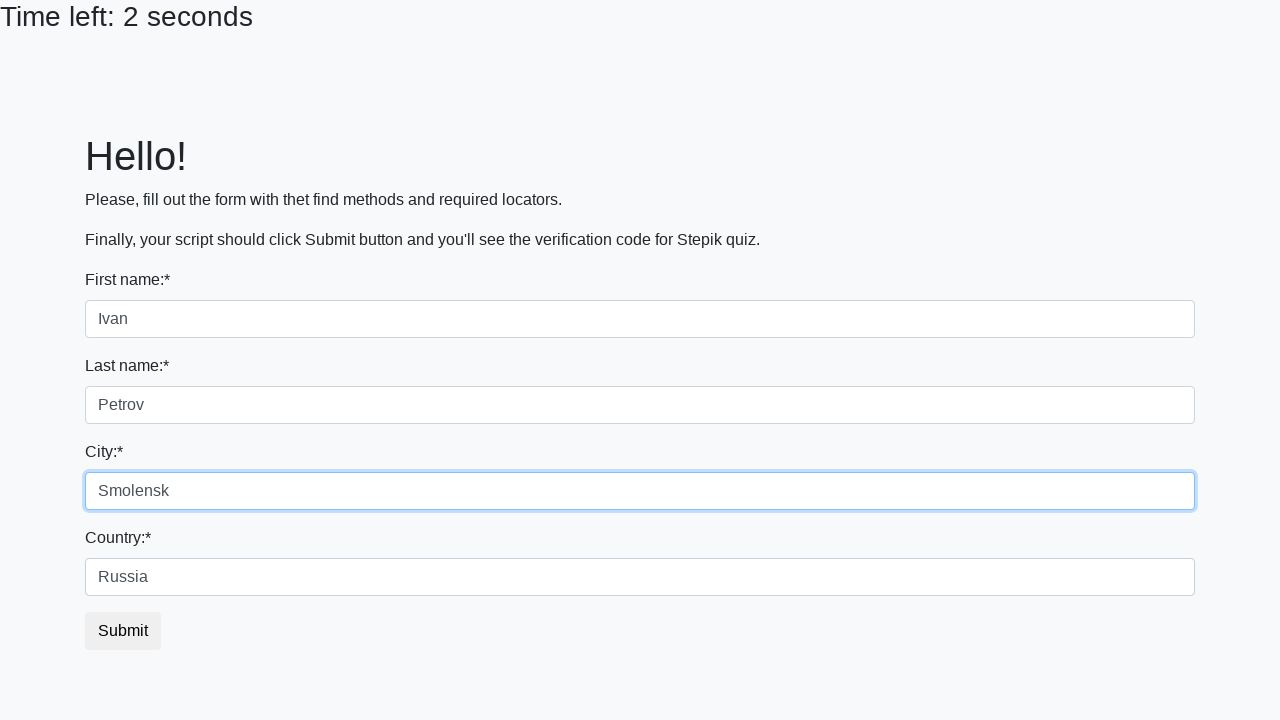

Clicked submit button to register at (123, 631) on .btn-default
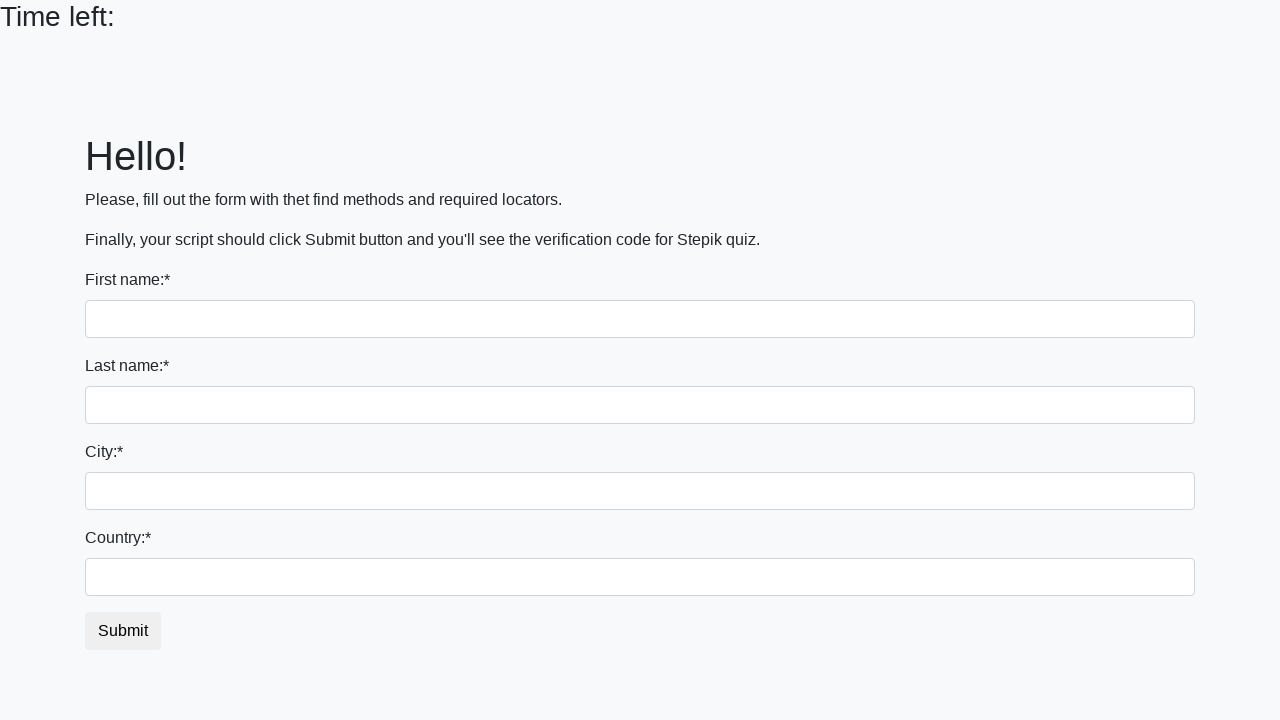

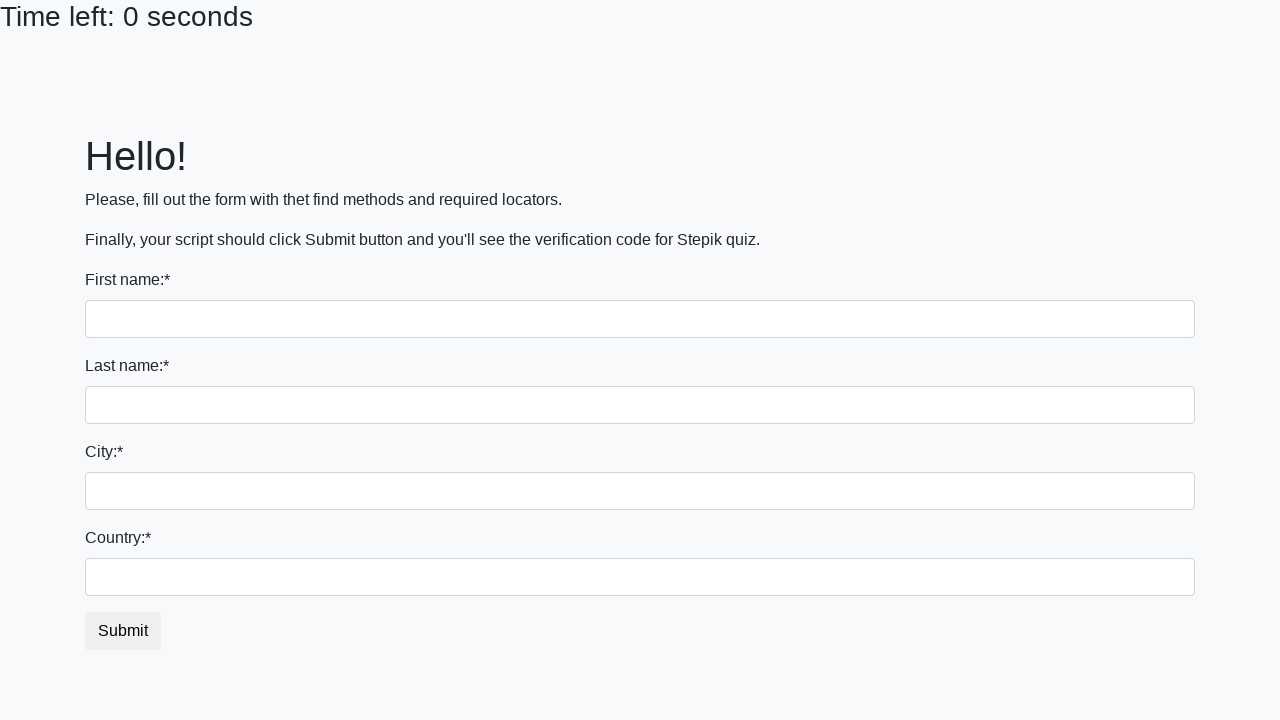